Validates table headers are displayed correctly with expected text values in a sortable data table

Starting URL: https://the-internet.herokuapp.com/

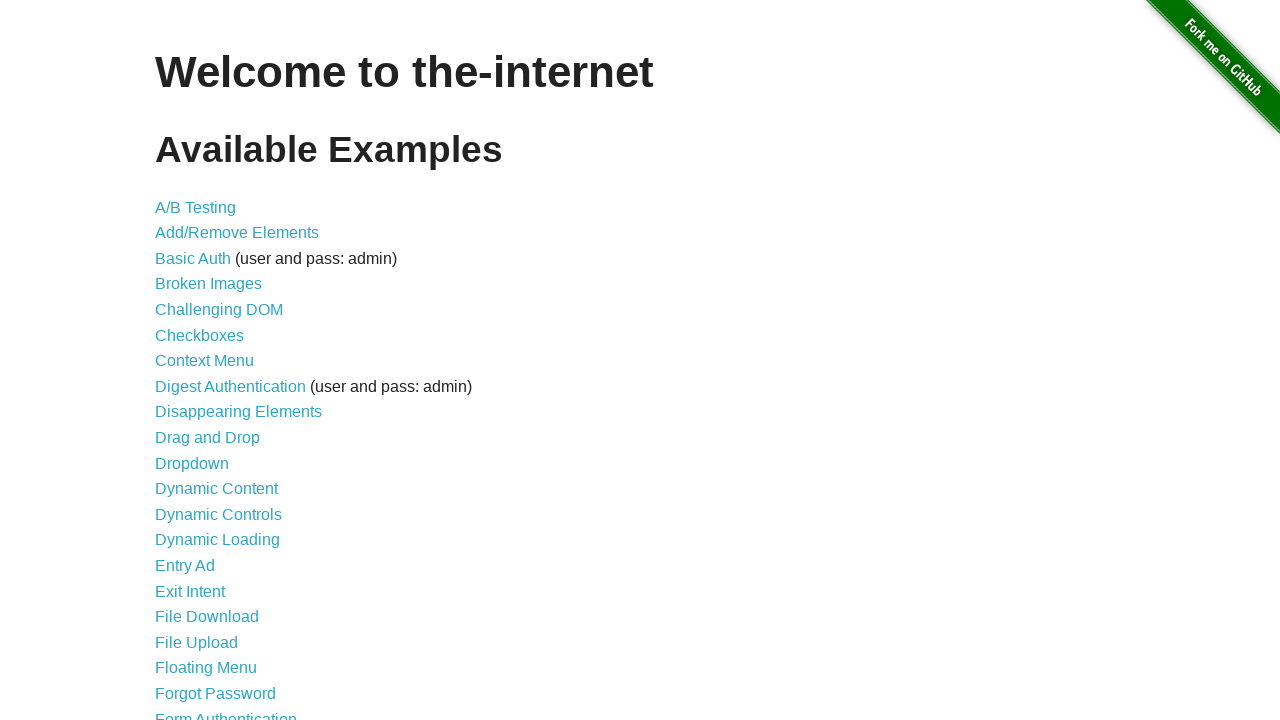

Clicked on Sortable Data Tables link at (230, 574) on text=Sortable Data Tables
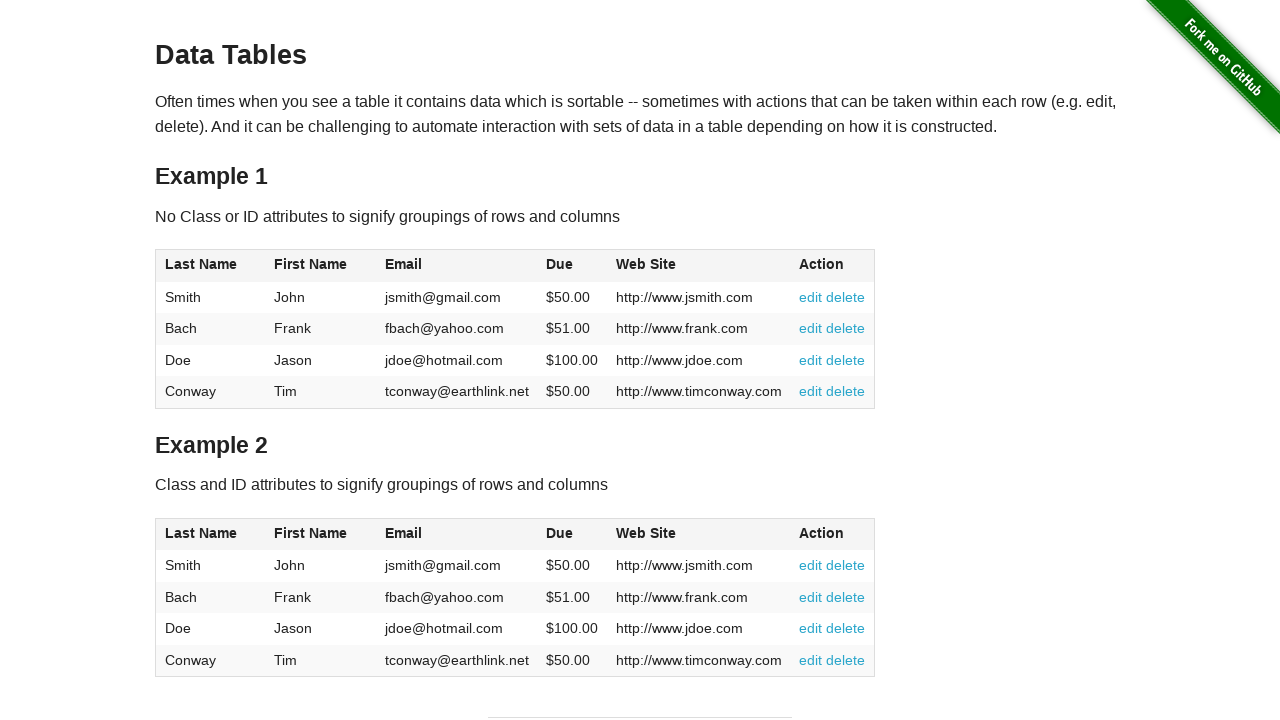

Table #table1 loaded
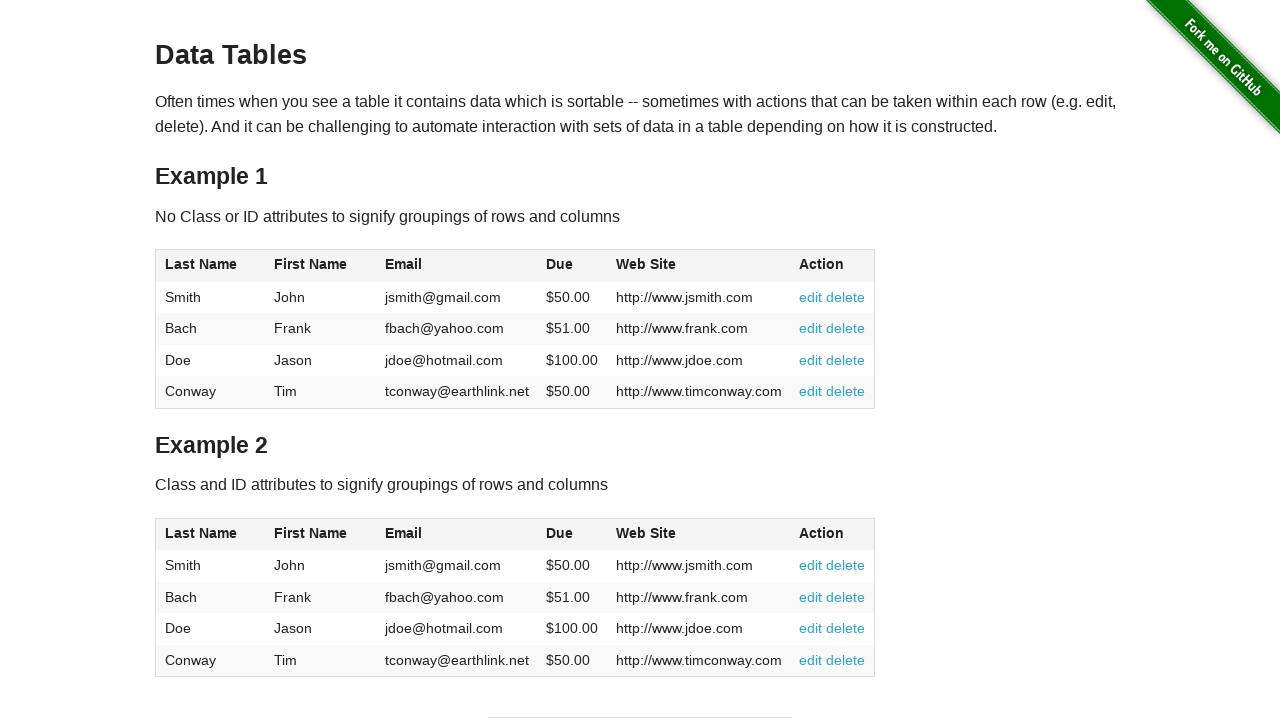

Retrieved all table headers from table#table1
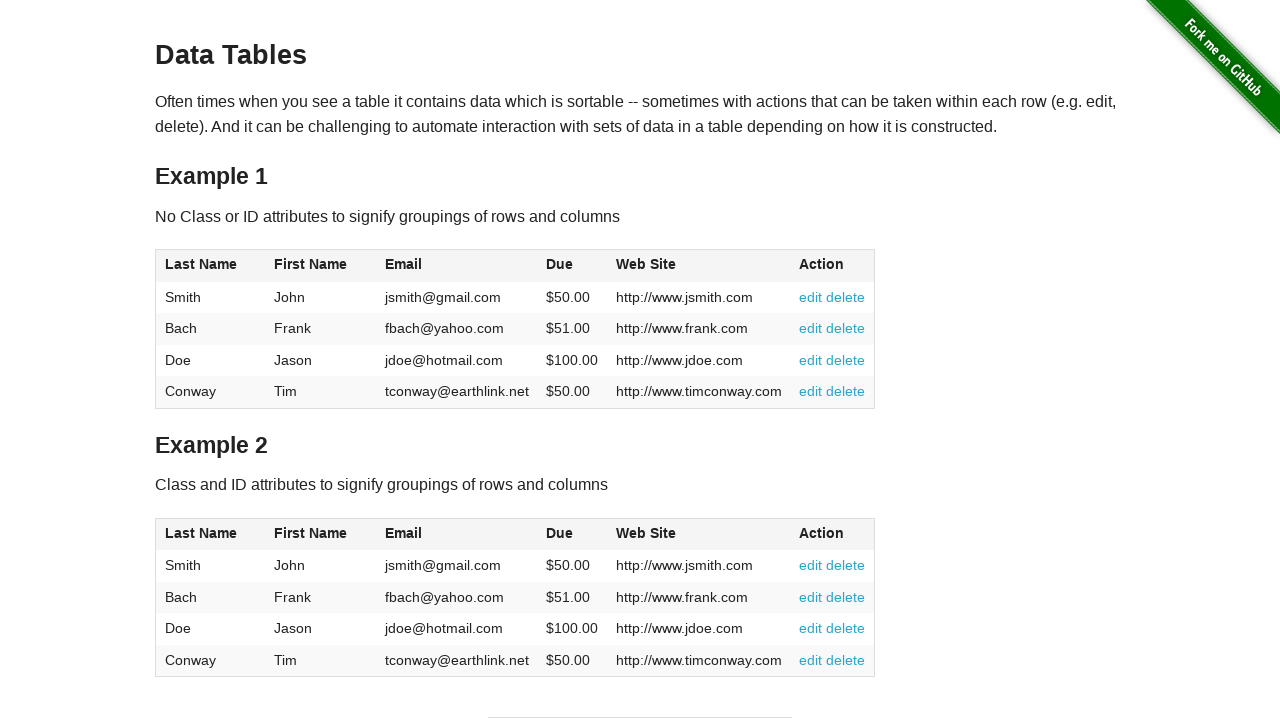

Verified header 1 is visible
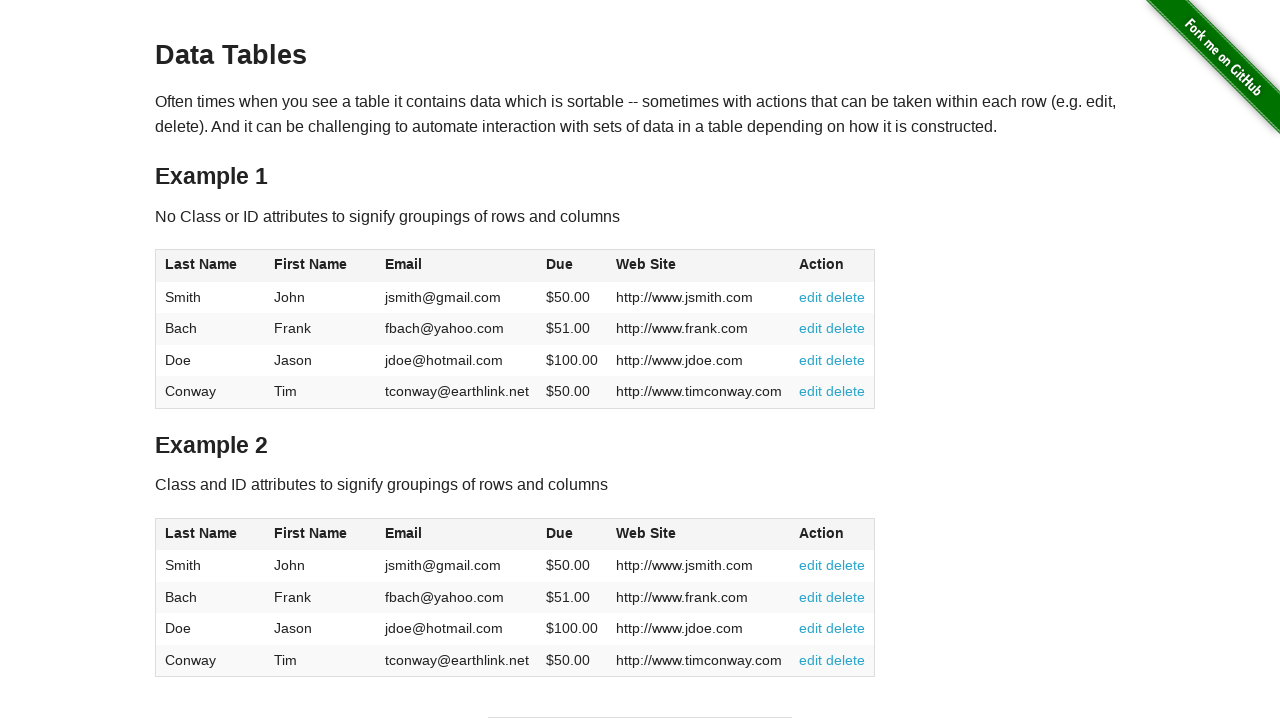

Verified header 1 text matches expected value 'Last Name'
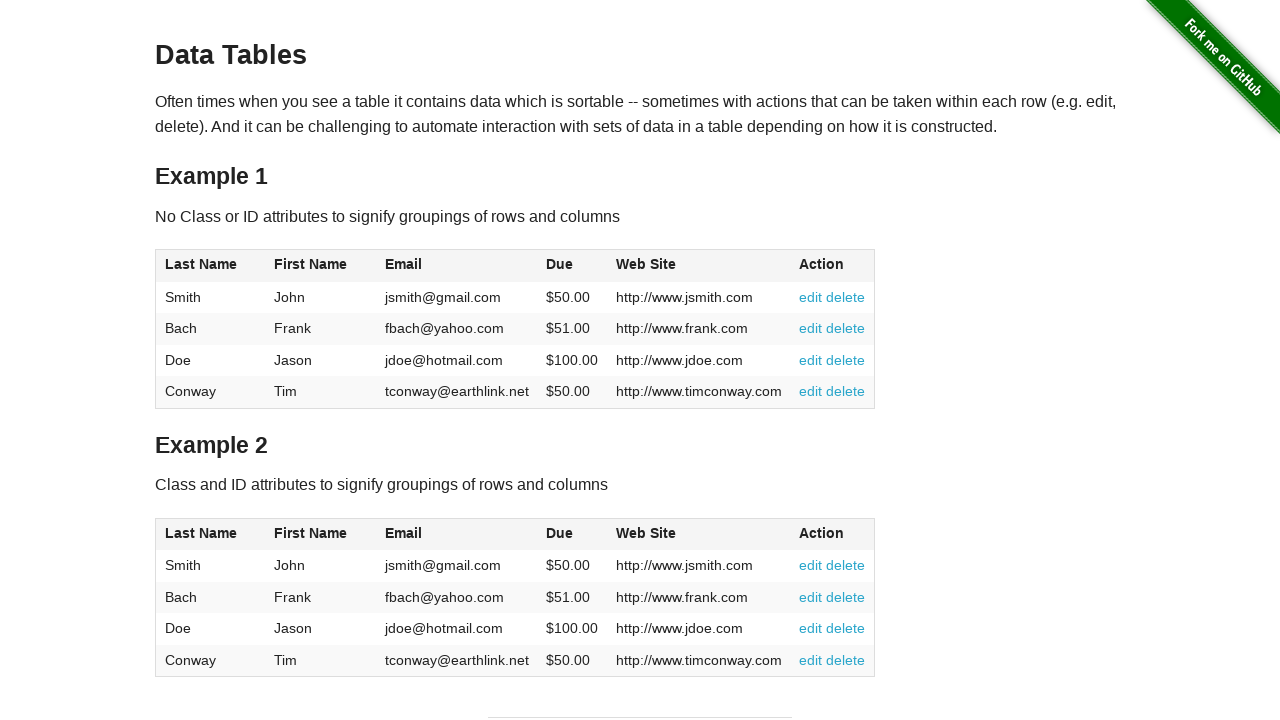

Verified header 2 is visible
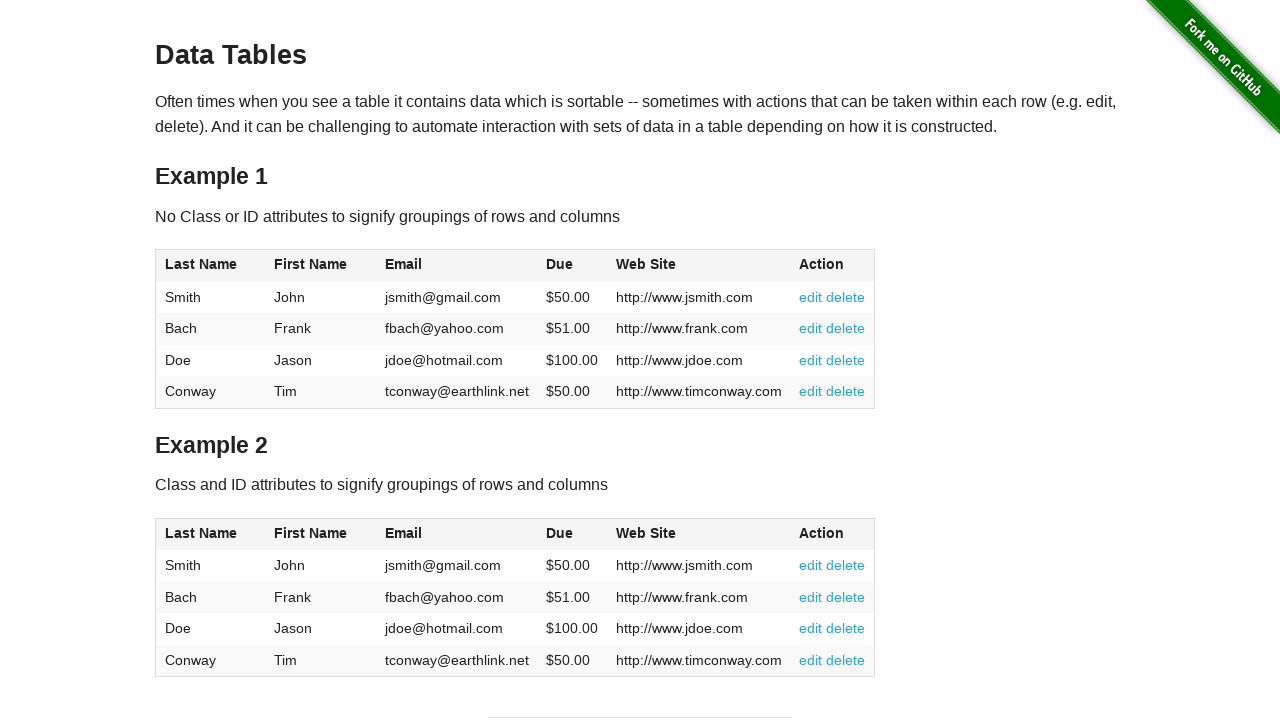

Verified header 2 text matches expected value 'First Name'
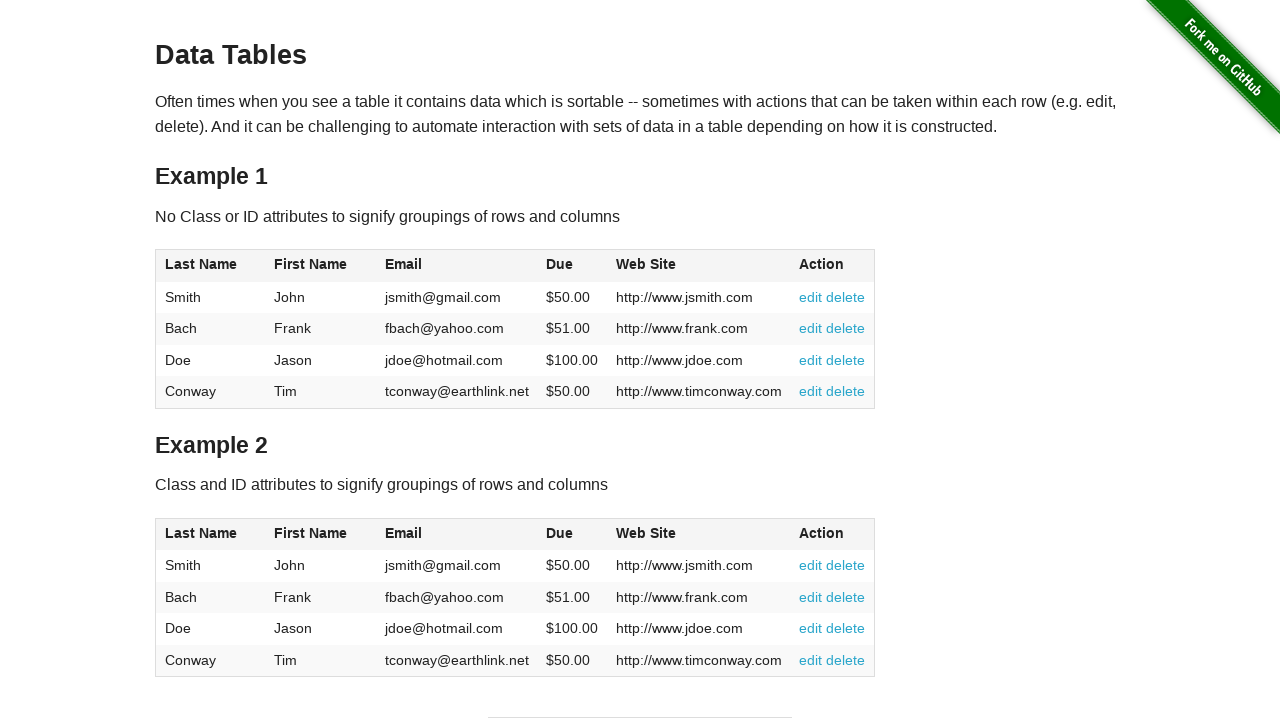

Verified header 3 is visible
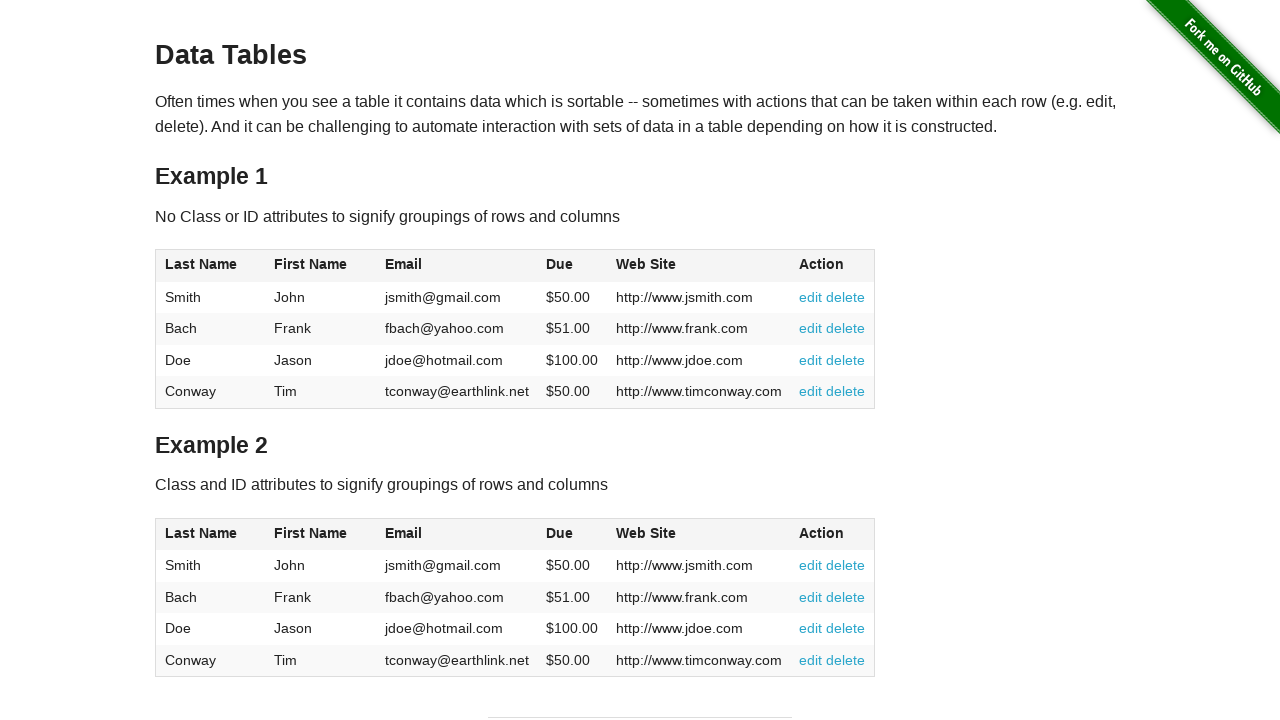

Verified header 3 text matches expected value 'Email'
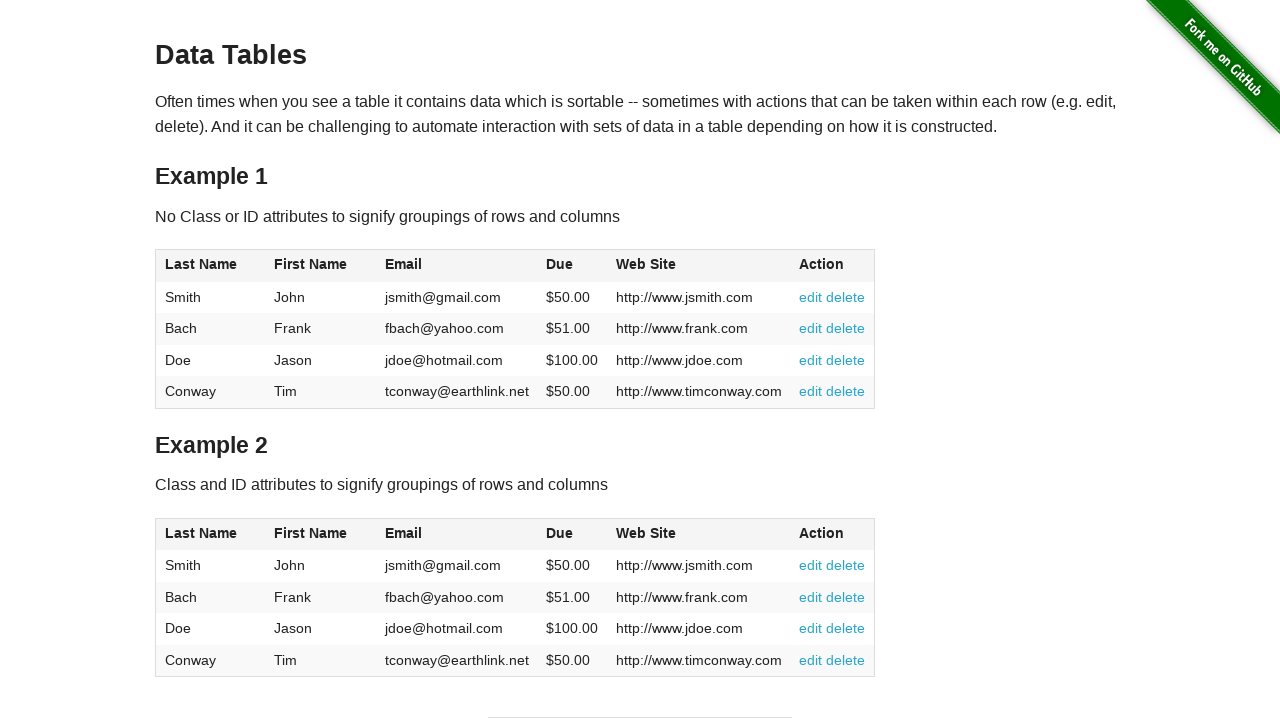

Verified header 4 is visible
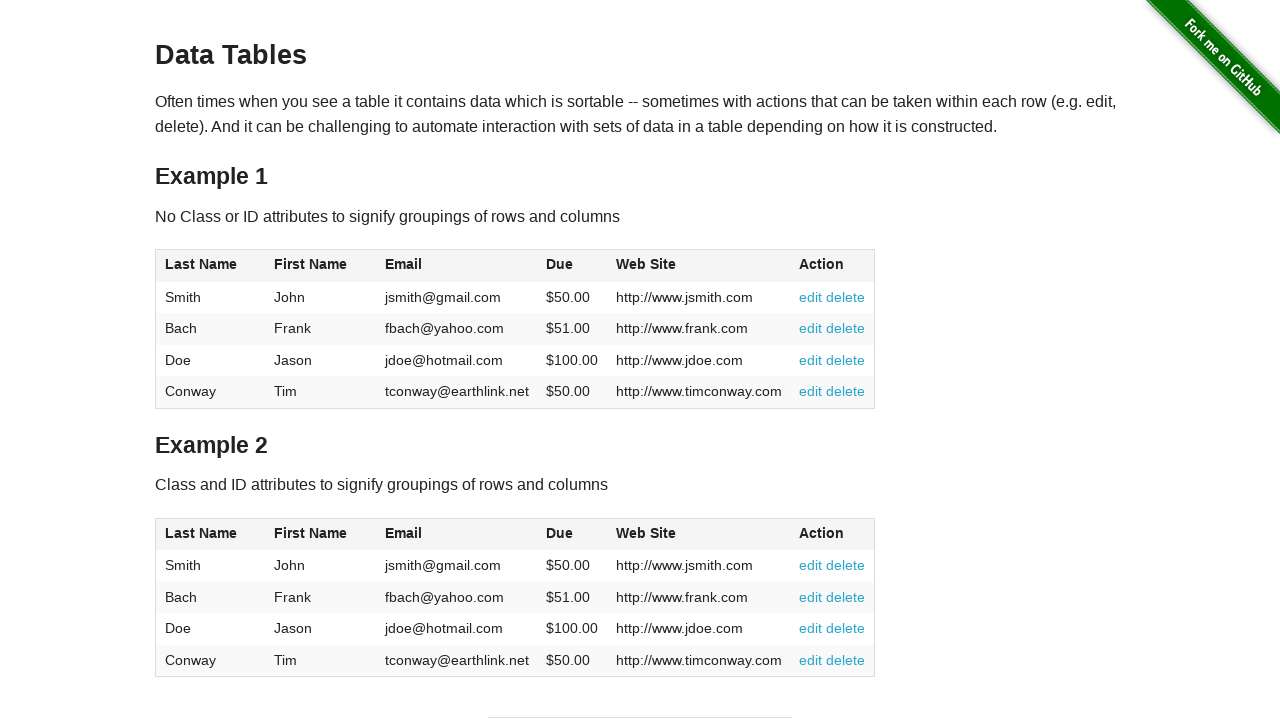

Verified header 4 text matches expected value 'Due'
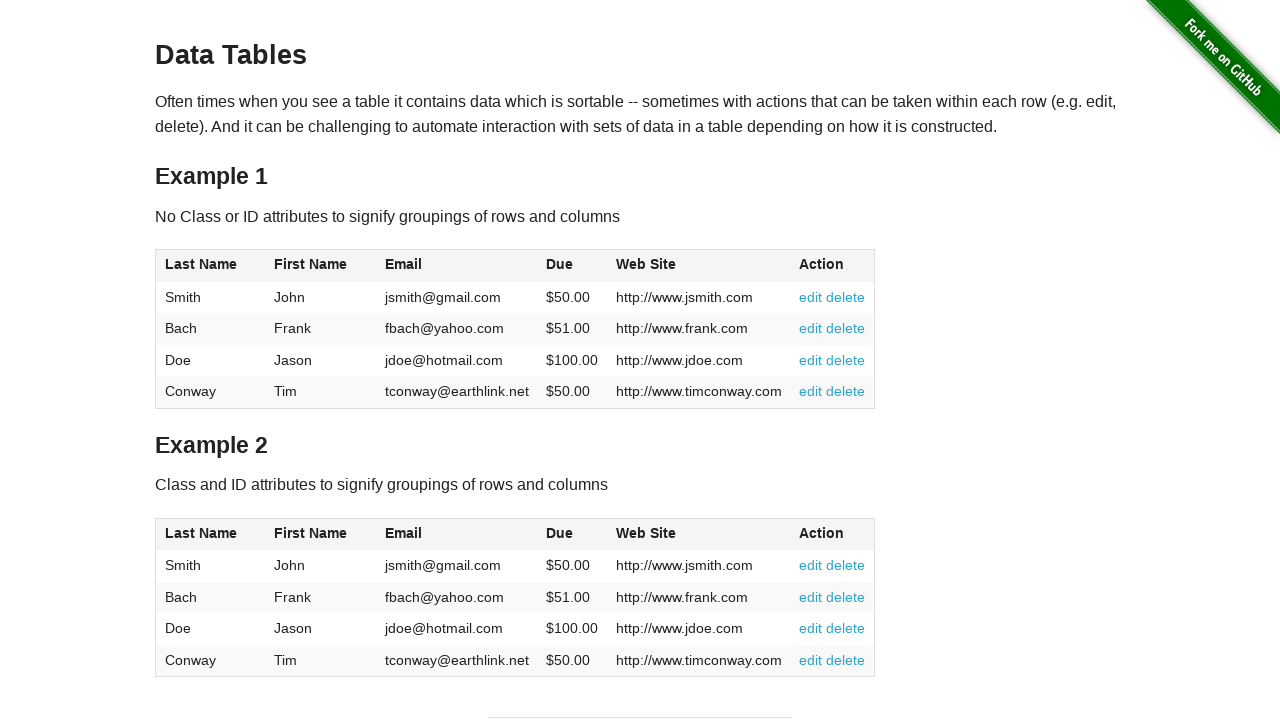

Verified header 5 is visible
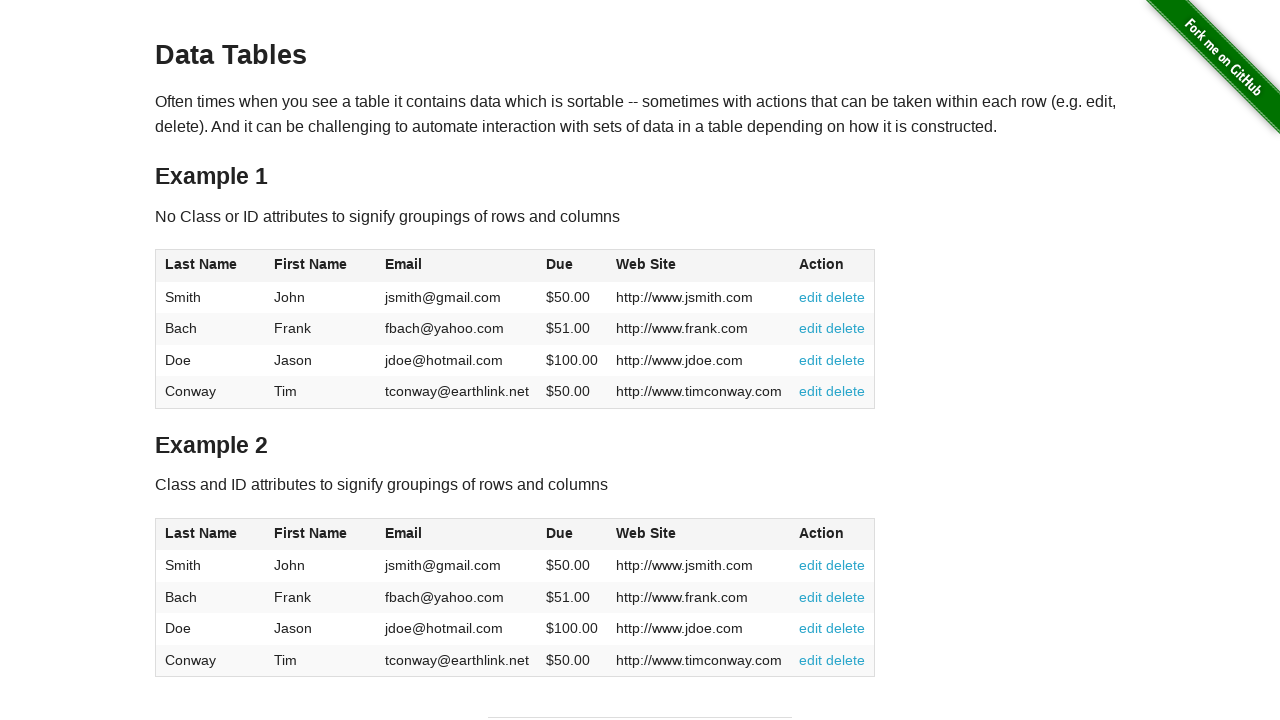

Verified header 5 text matches expected value 'Web Site'
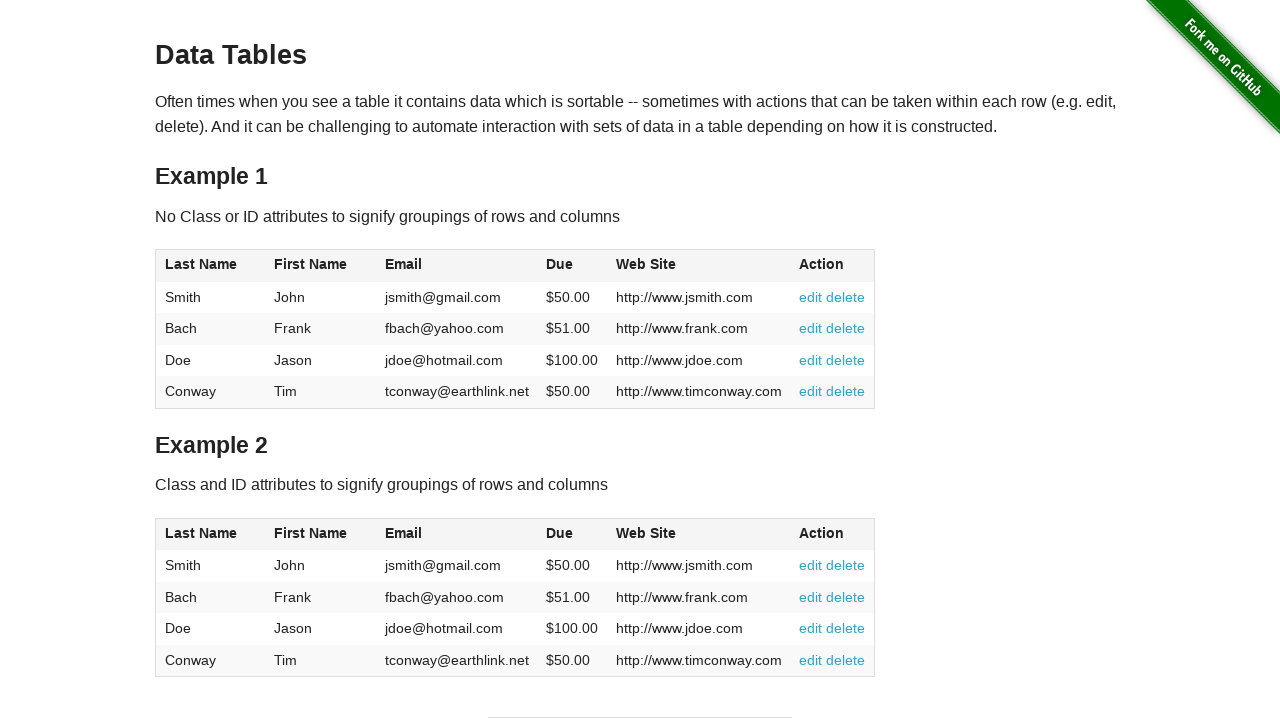

Verified header 6 is visible
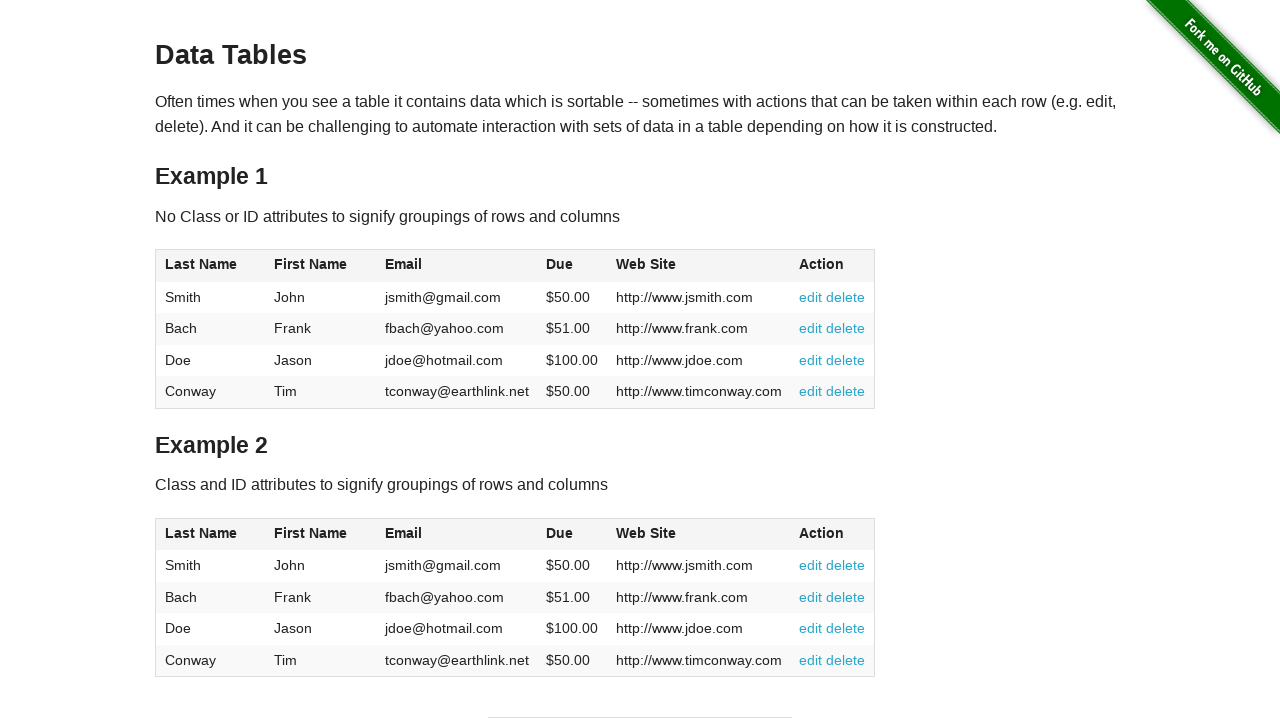

Verified header 6 text matches expected value 'Action'
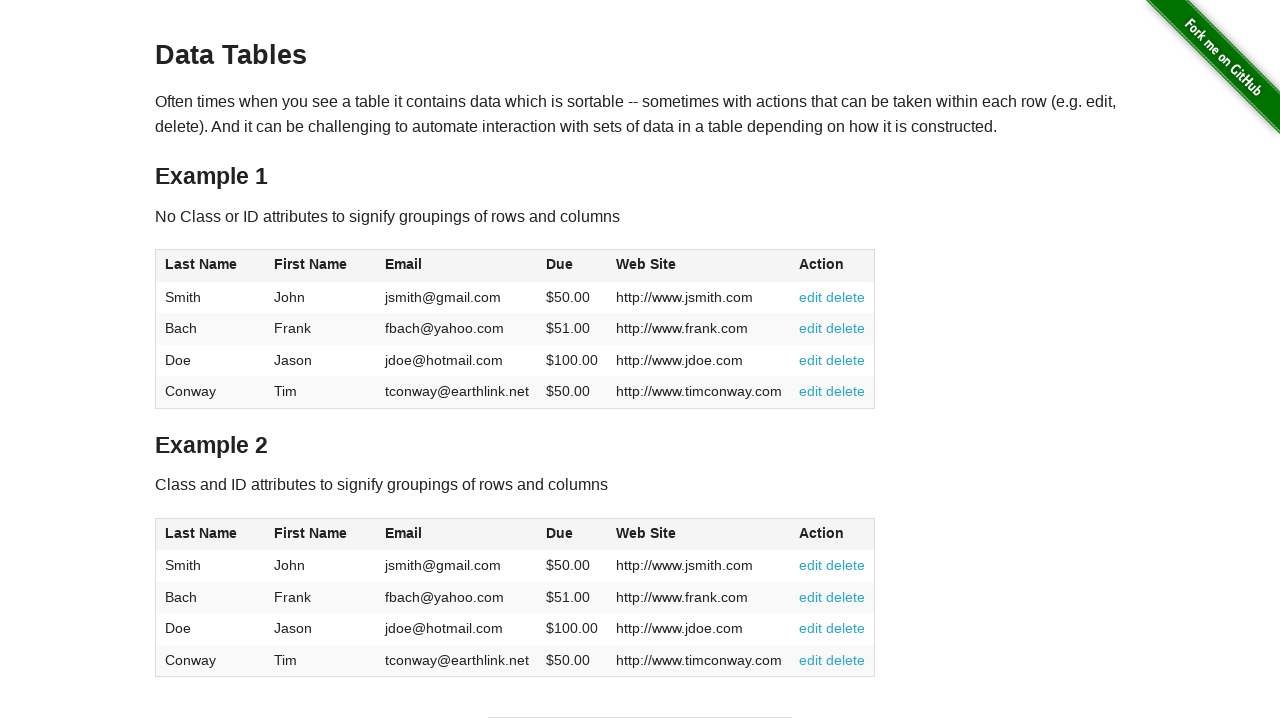

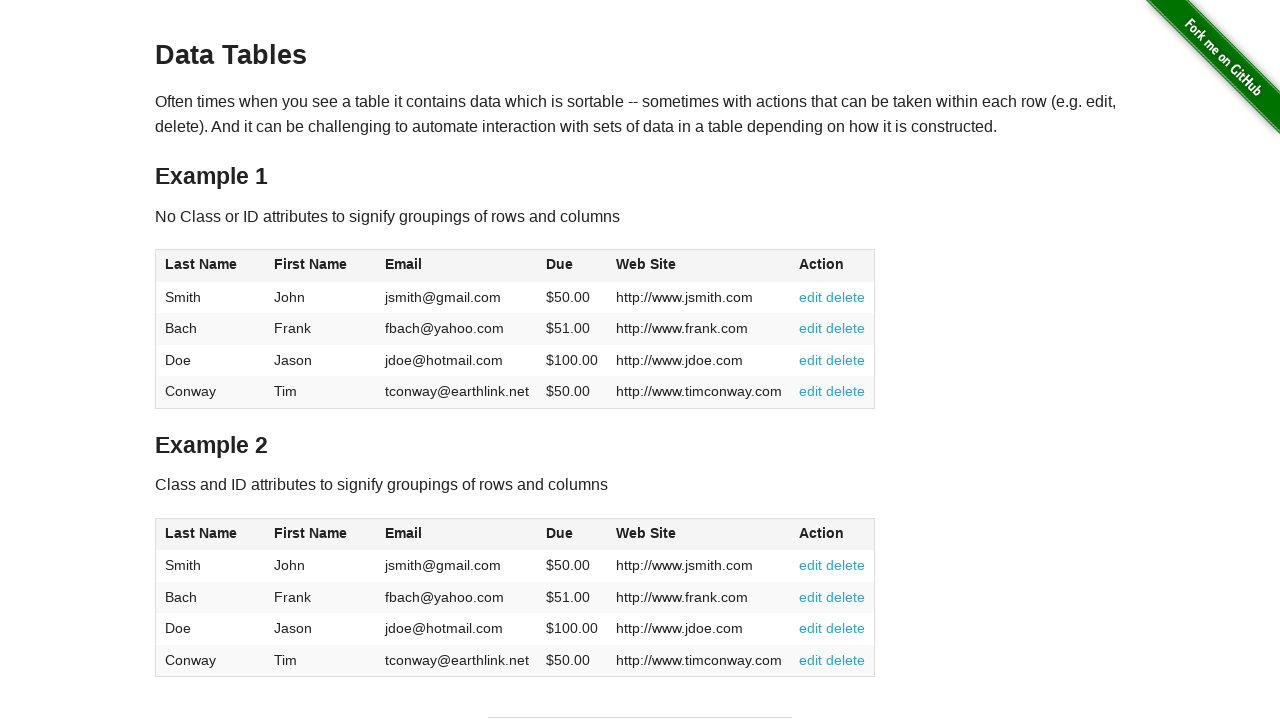